Tests the registration form validation by entering an invalid first name (single character) and verifying that the error message becomes displayed and clickable

Starting URL: http://practice.cydeo.com/registration_form

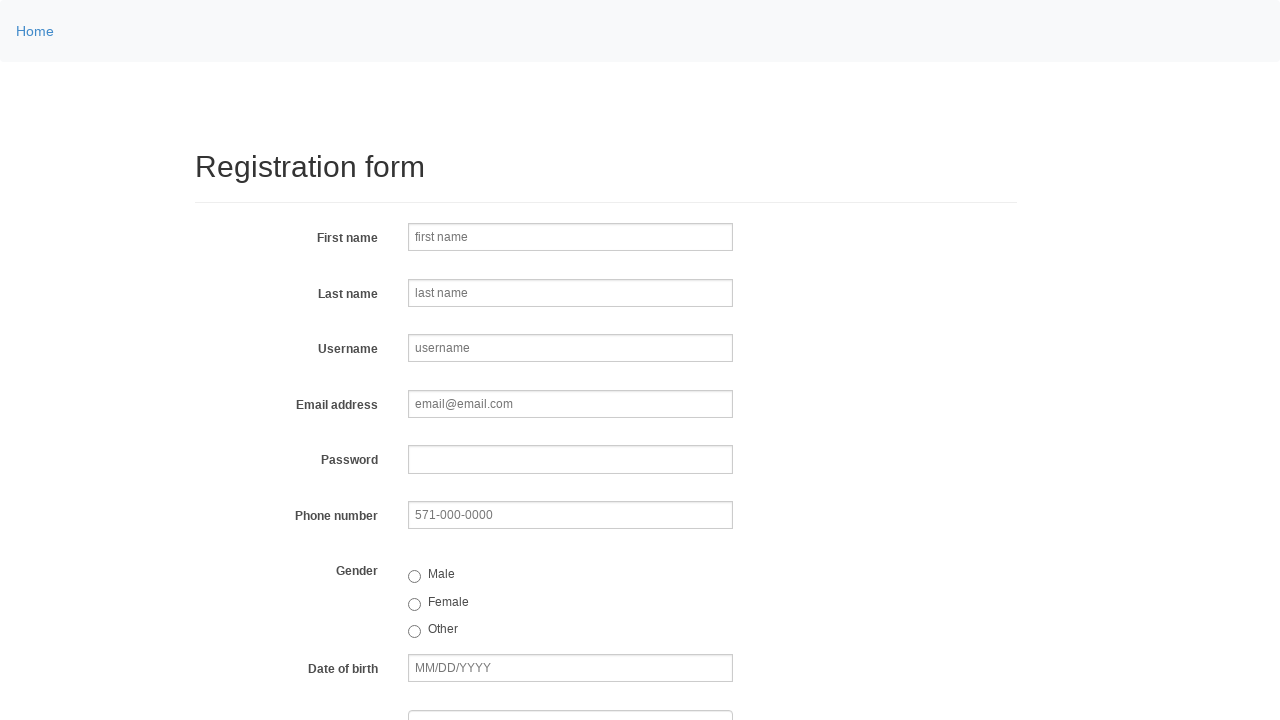

Located error message element for first name validation
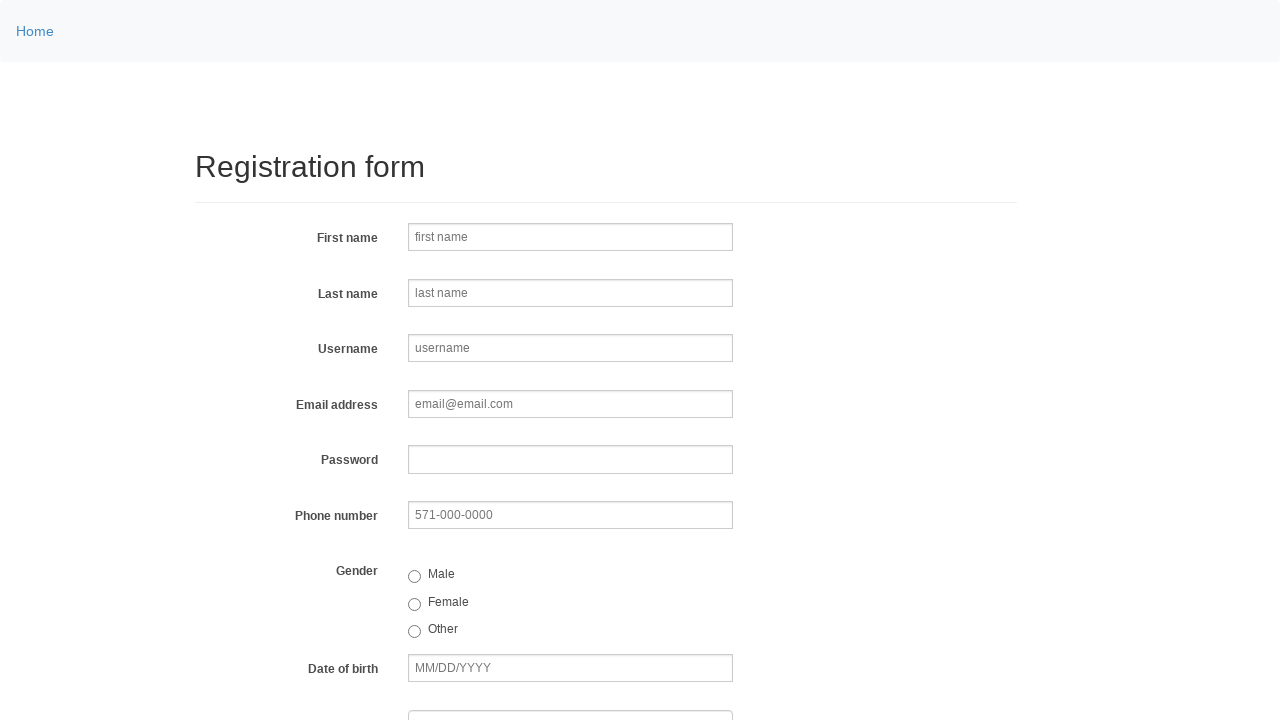

Entered single character 'a' into first name field (invalid input) on input[name='firstname']
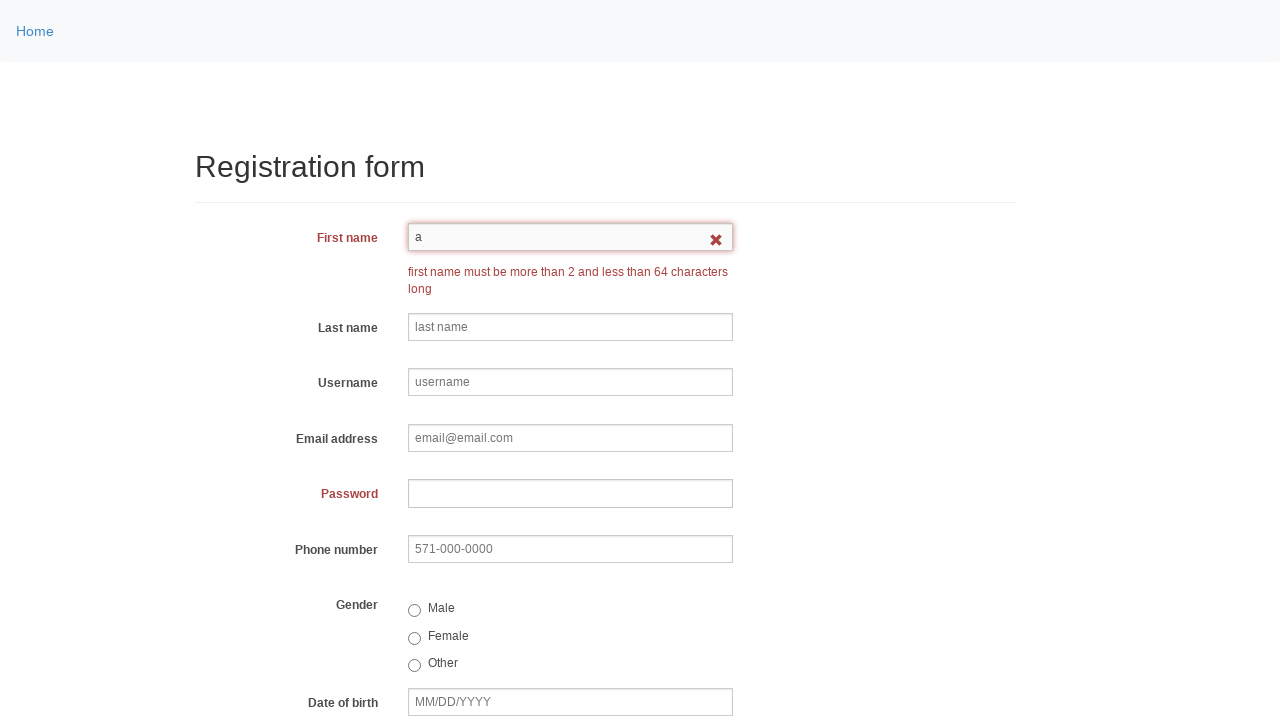

Error message became visible after invalid first name entry
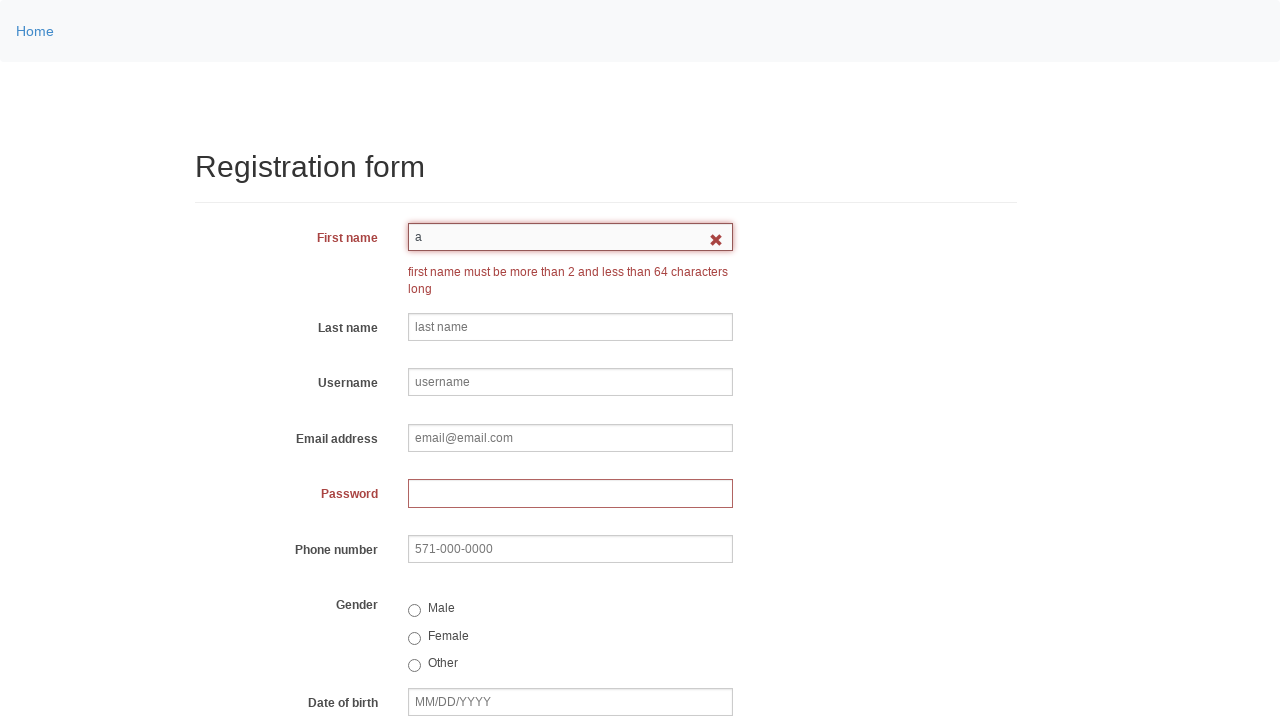

Clicked on error message to verify it is clickable and interactable at (570, 281) on xpath=//small[.='first name must be more than 2 and less than 64 characters long
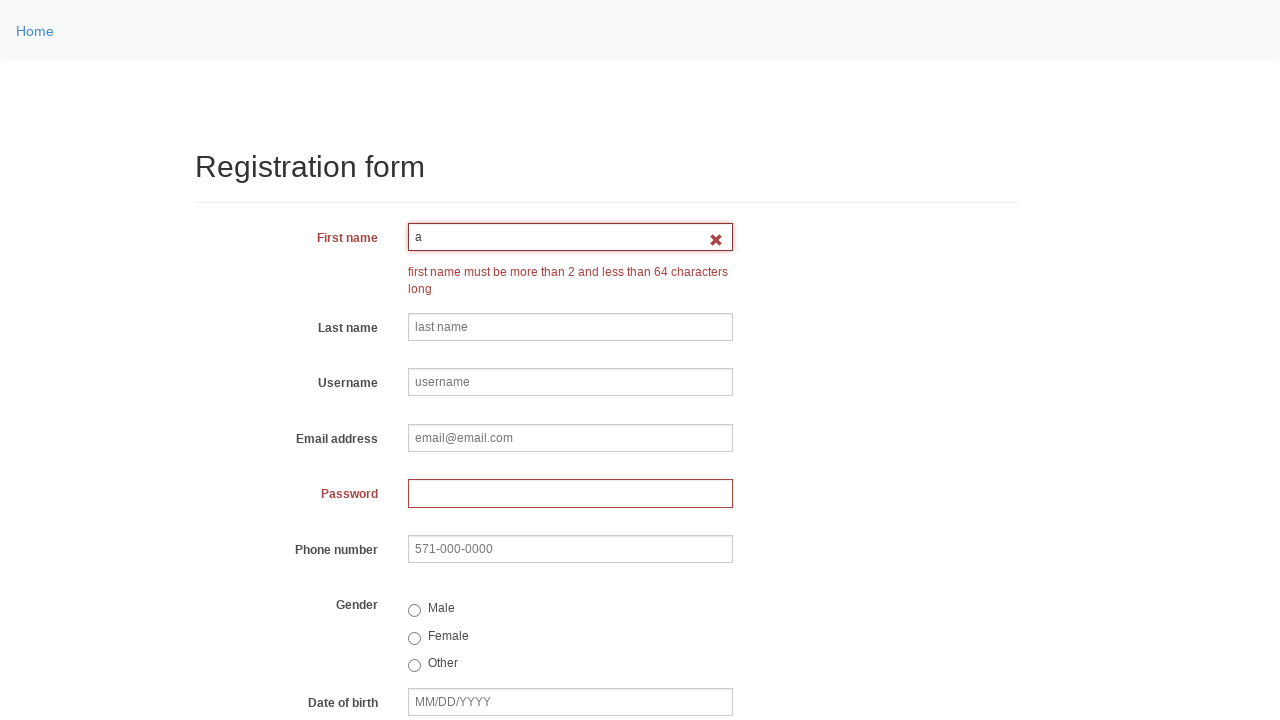

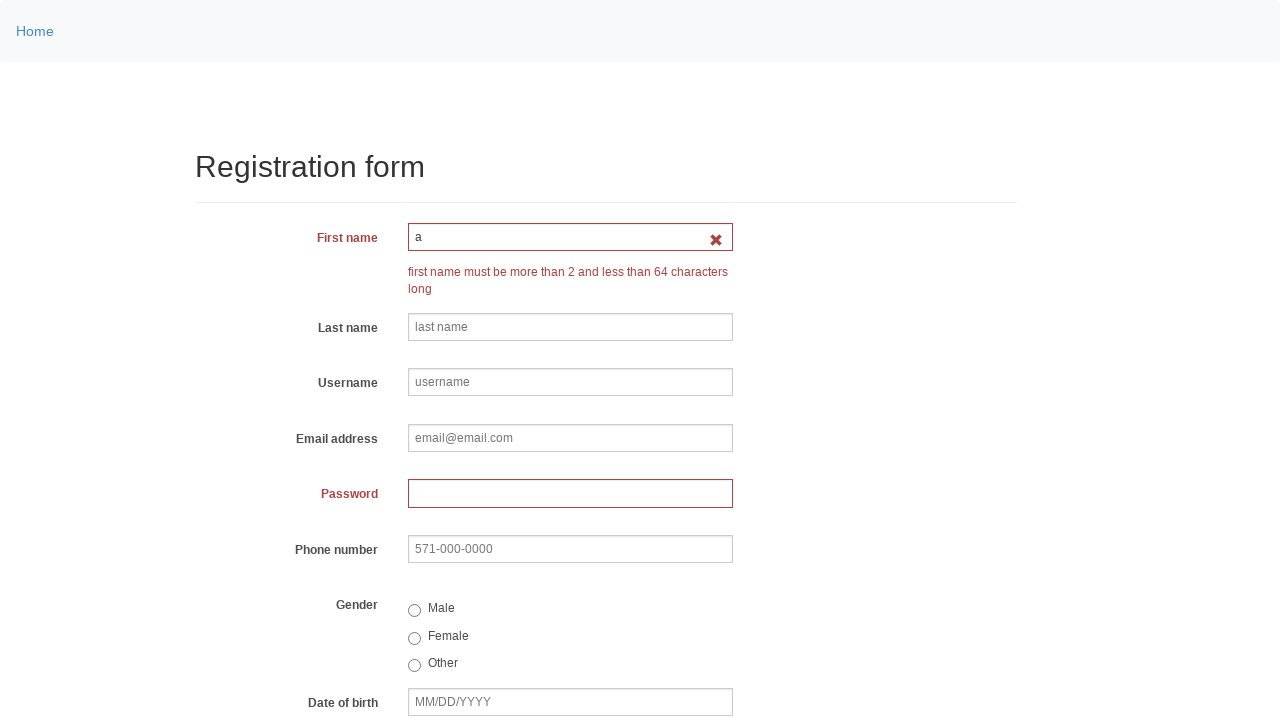